Tests handling of a simple JavaScript alert by clicking the button, accepting the alert, and verifying the result text

Starting URL: https://the-internet.herokuapp.com/javascript_alerts

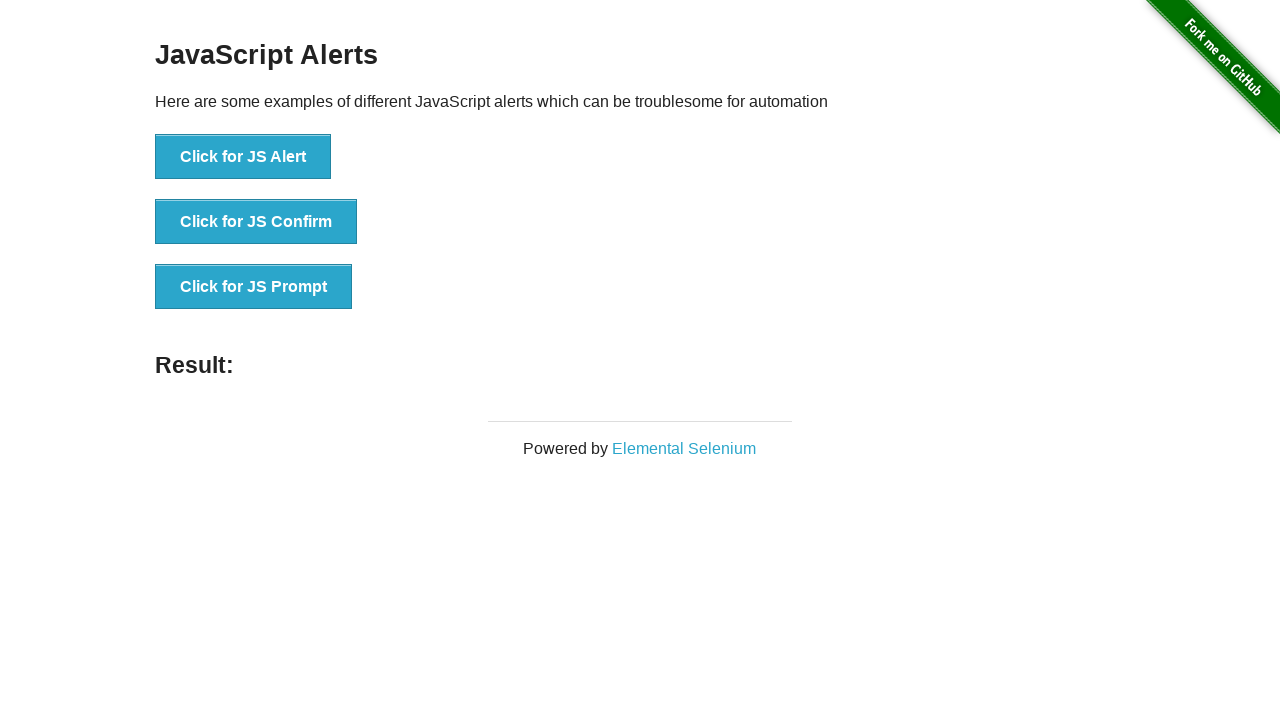

Clicked the 'Click for JS Alert' button at (243, 157) on xpath=//button[text()='Click for JS Alert']
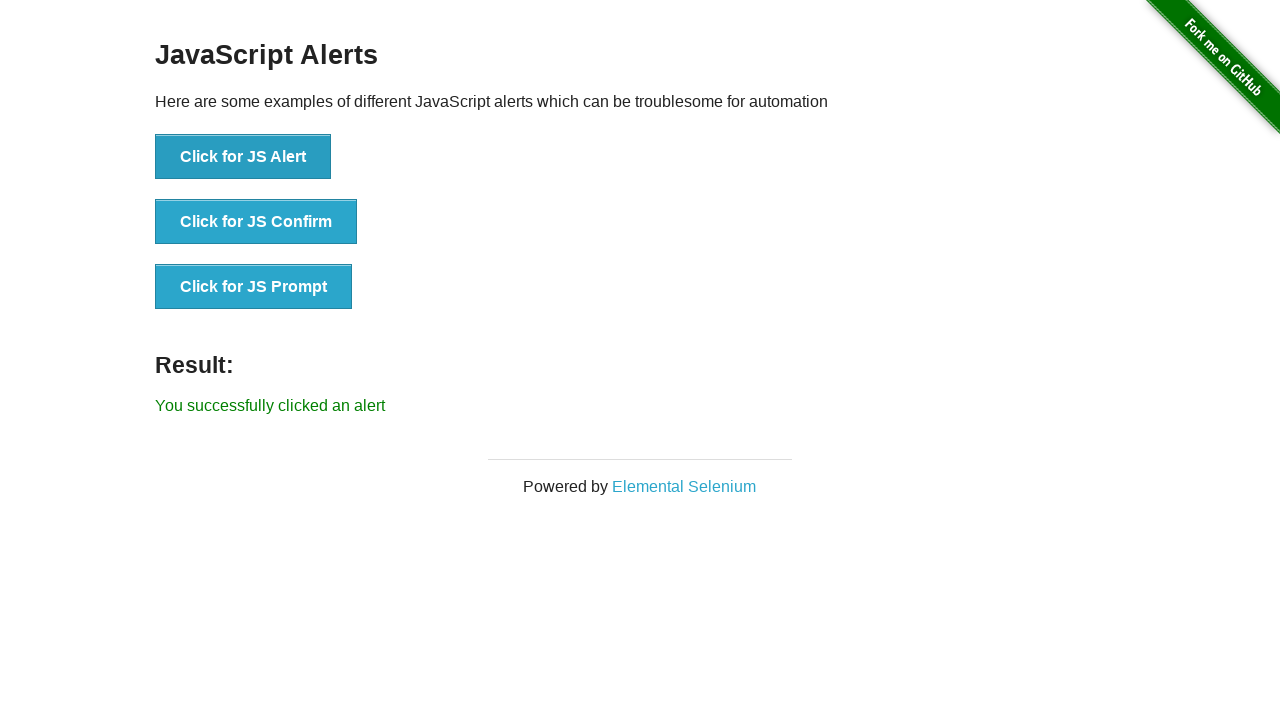

Set up dialog handler to accept the alert
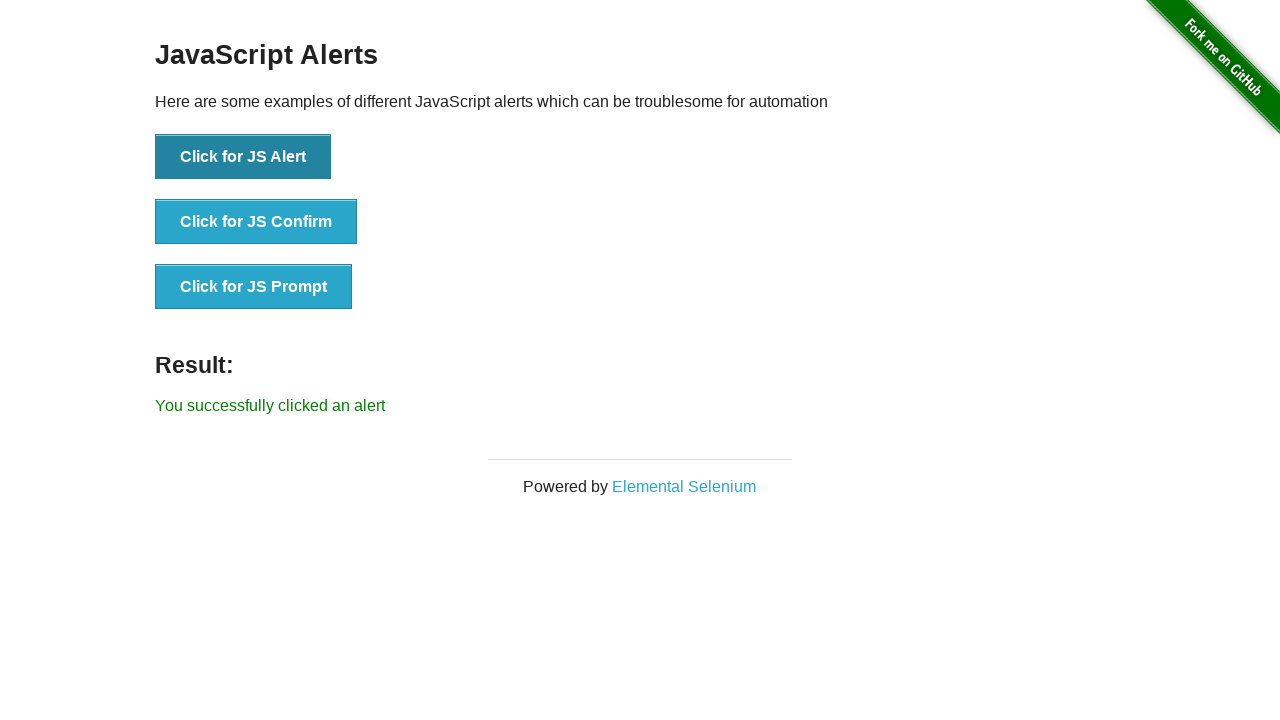

Verified success message appeared after accepting alert
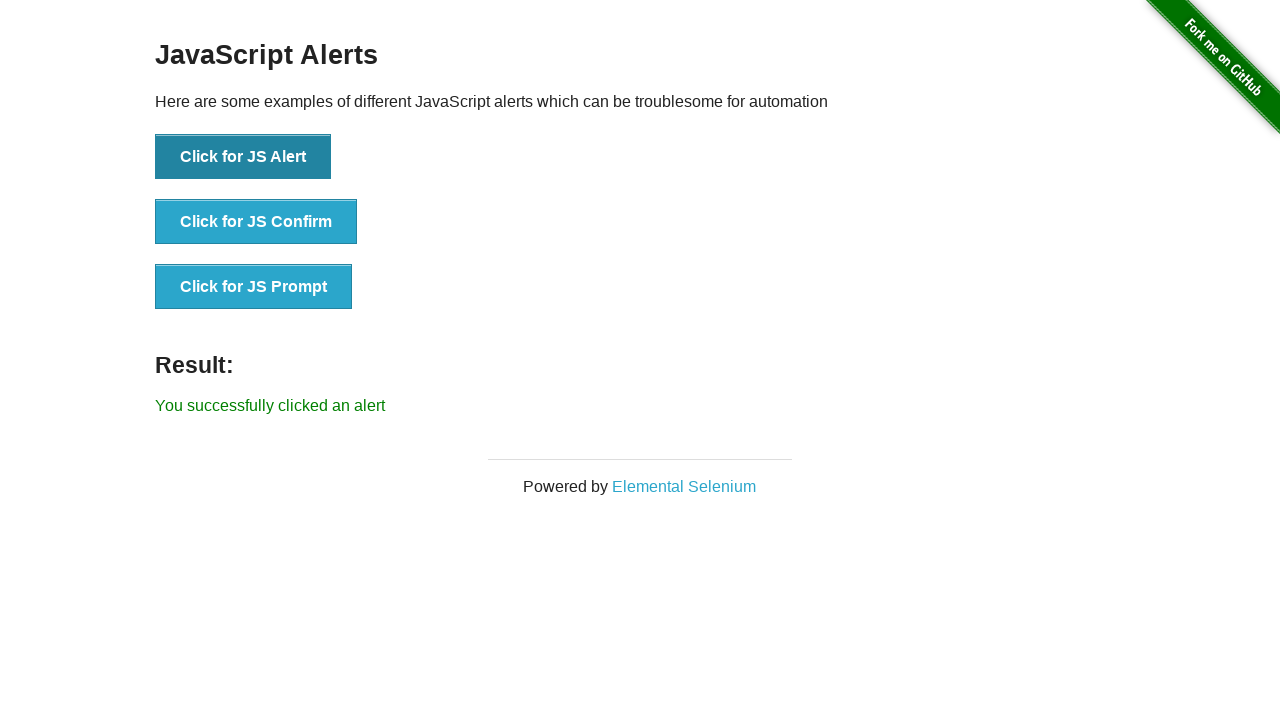

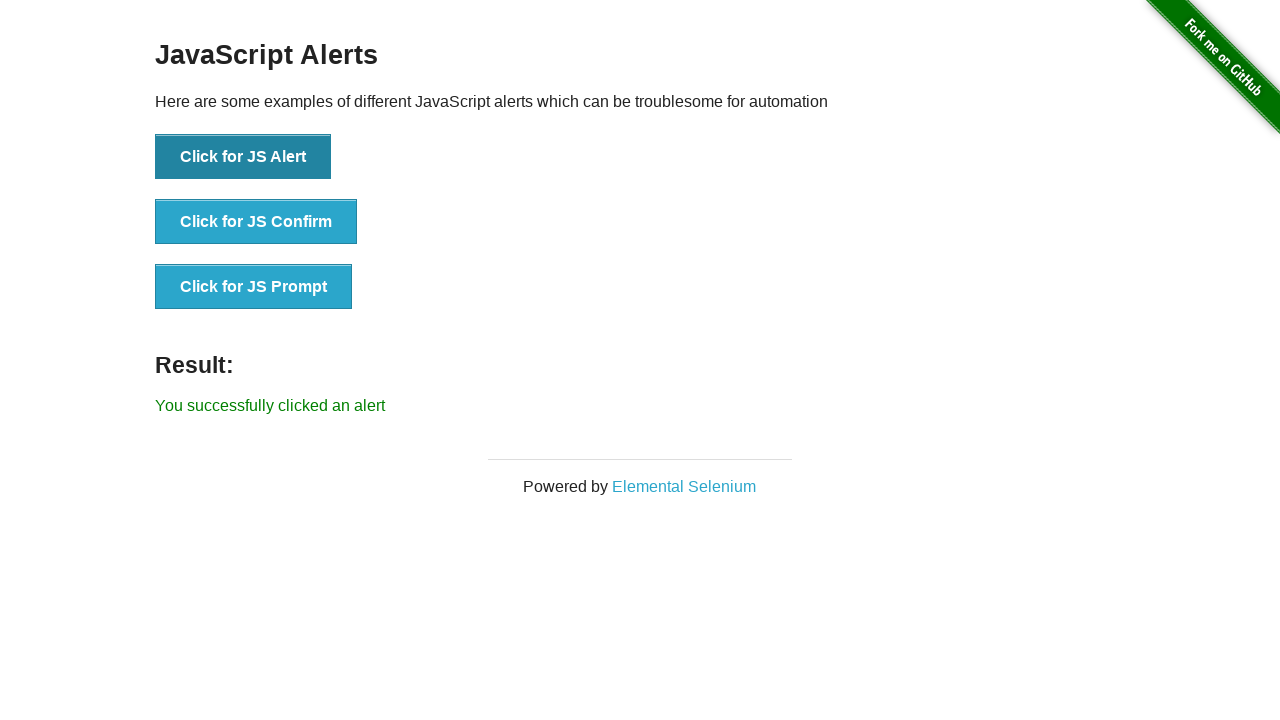